Tests hover functionality by hovering over the first avatar on the page and verifying that the caption/additional user information becomes visible.

Starting URL: http://the-internet.herokuapp.com/hovers

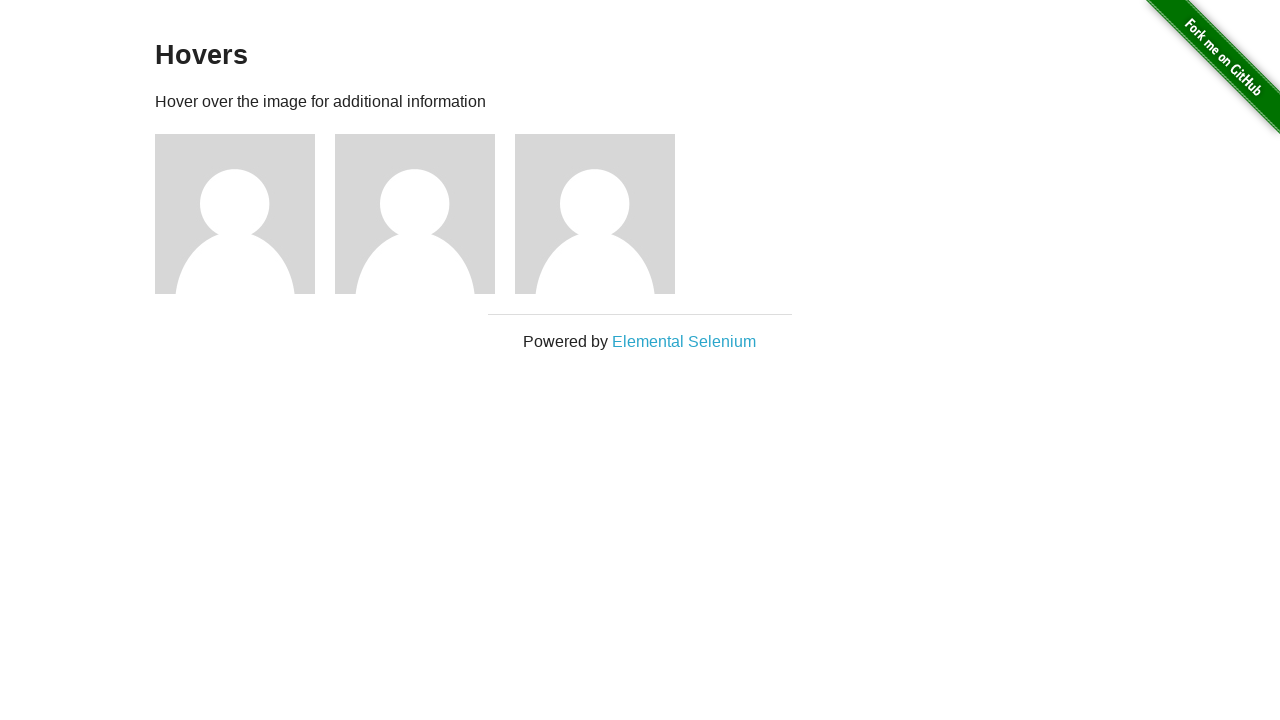

Located the first avatar figure element
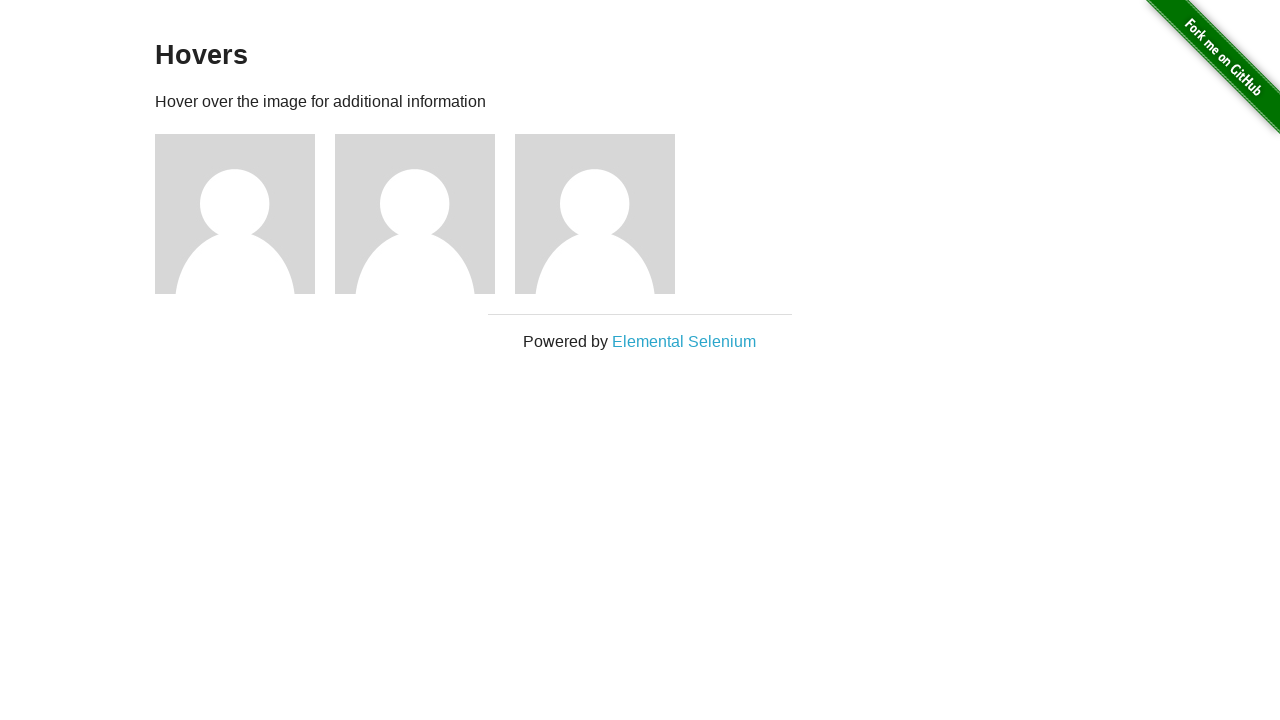

Hovered over the first avatar to trigger hover effect at (245, 214) on .figure >> nth=0
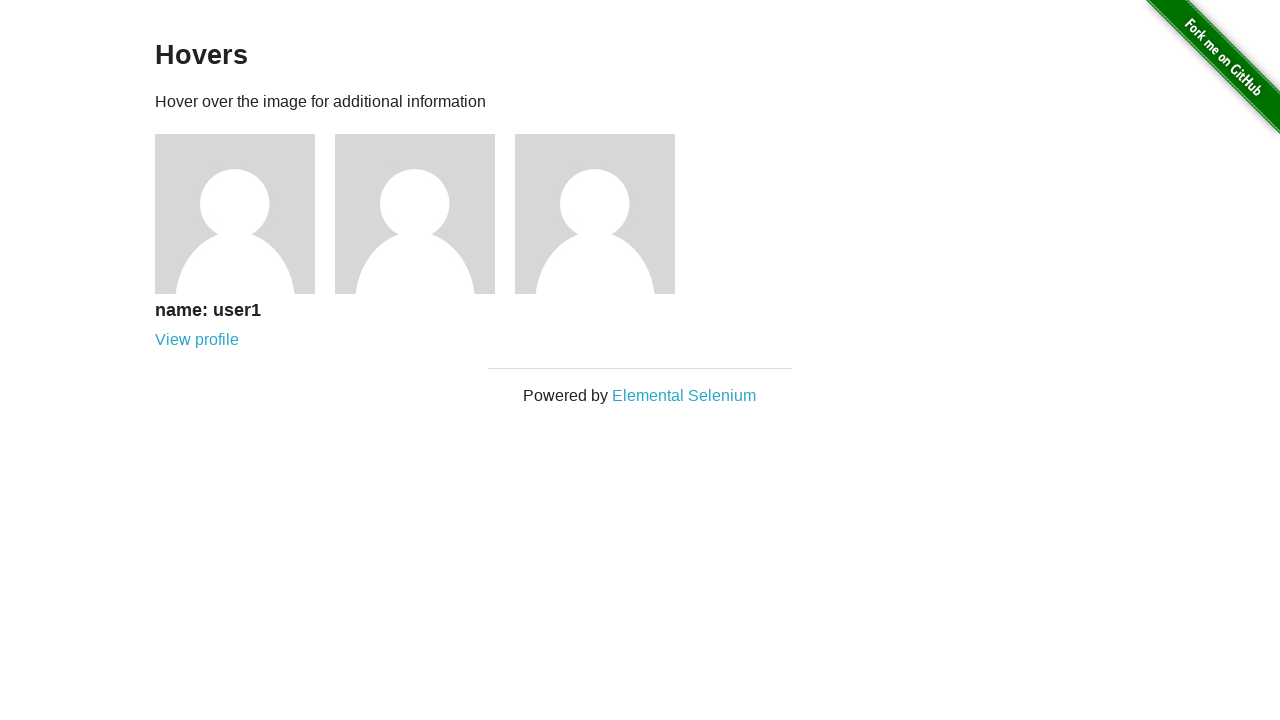

Waited for the avatar caption to become visible
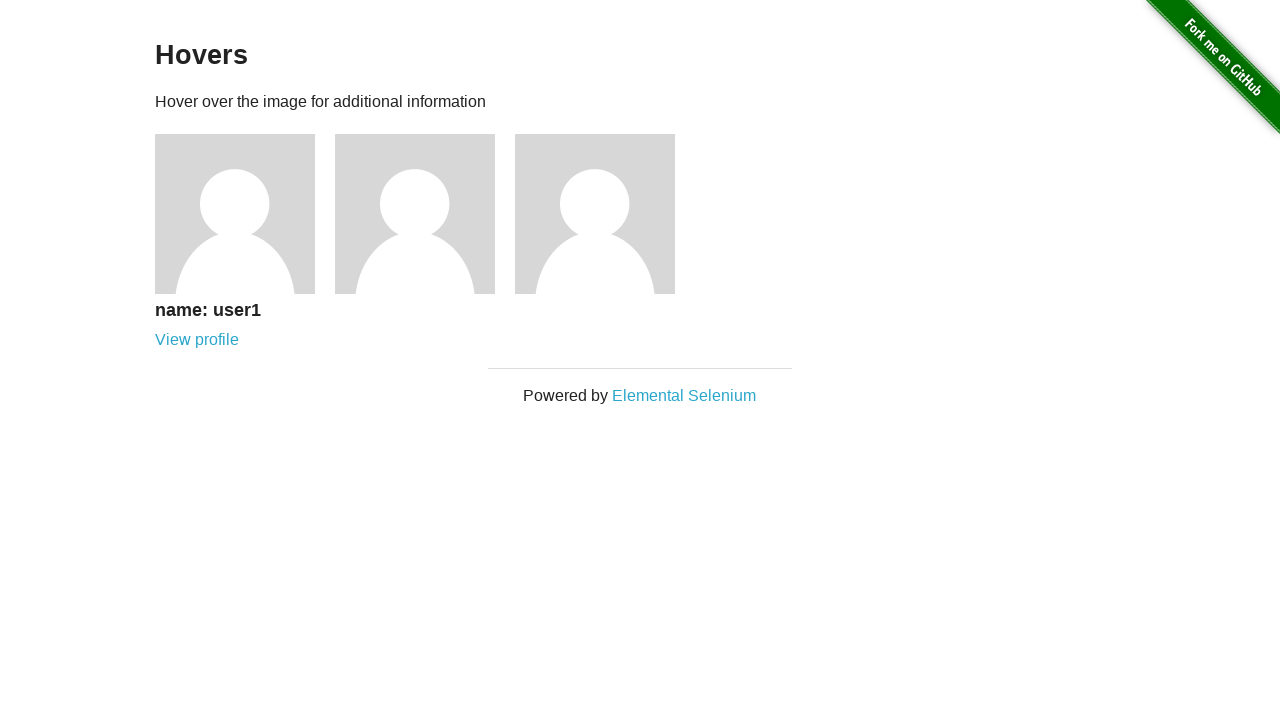

Verified that the avatar caption is visible
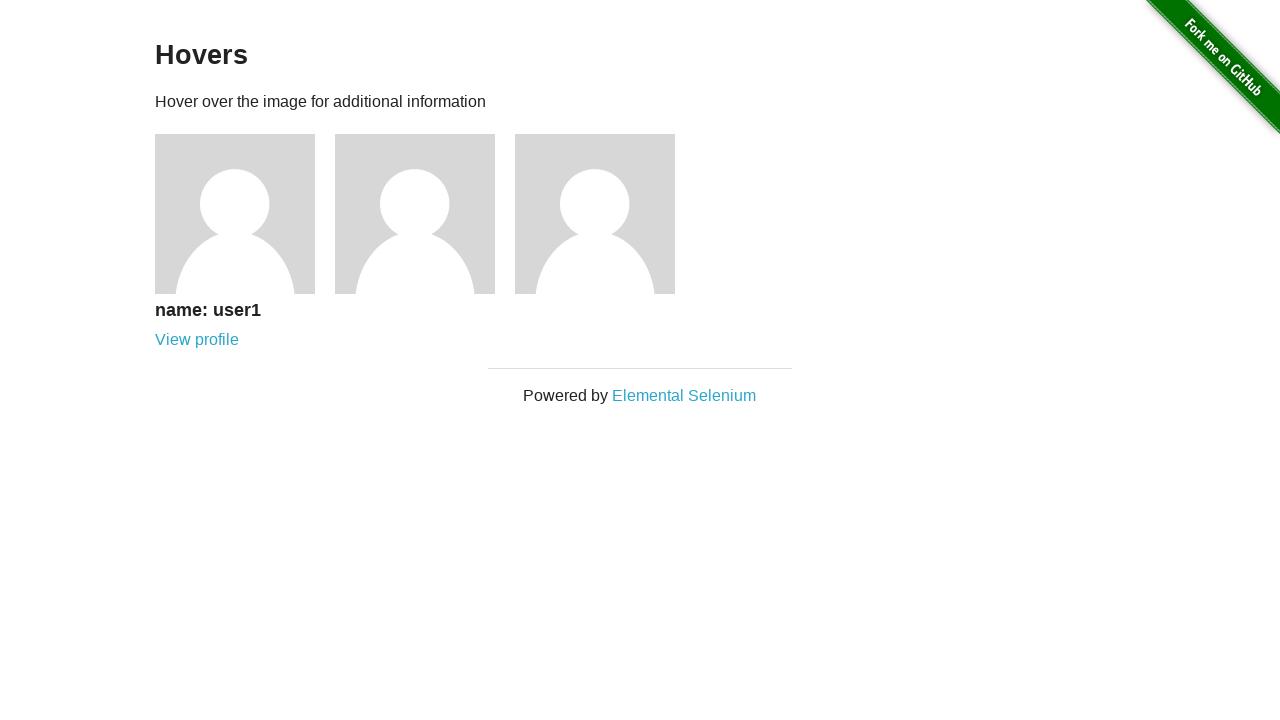

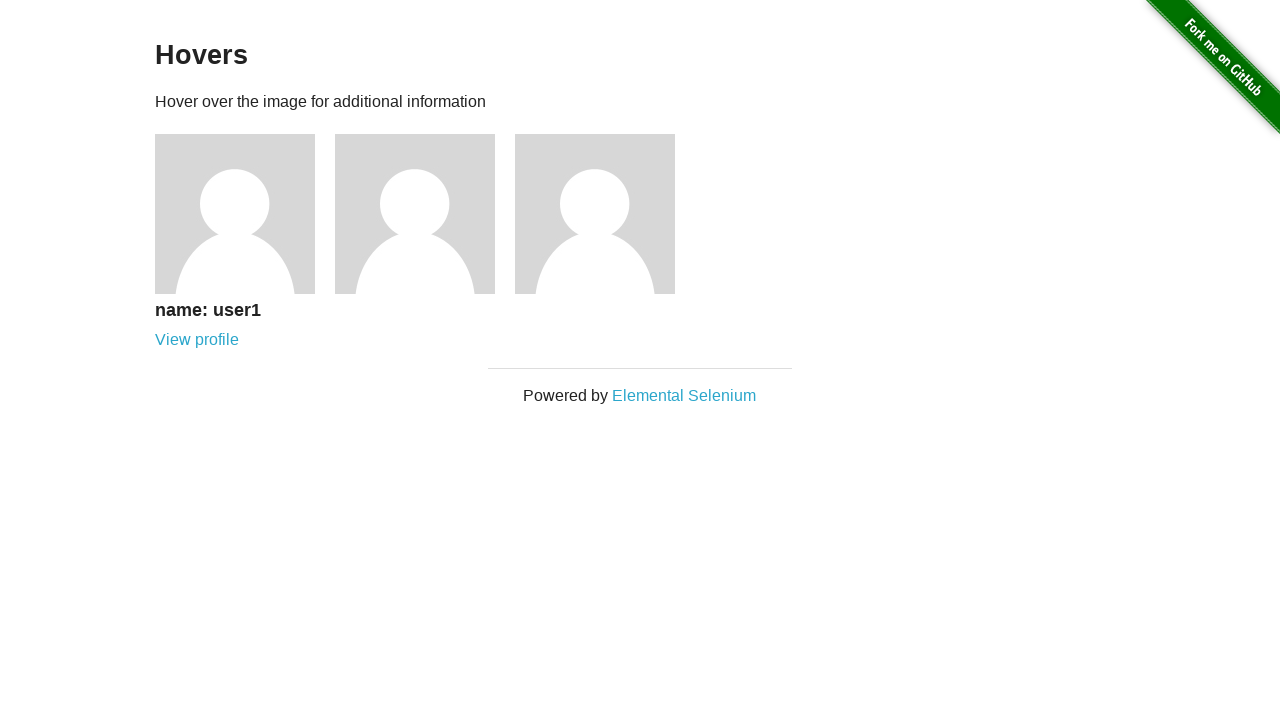